Tests different types of button clicks including double-click, right-click, and normal click

Starting URL: https://demoqa.com

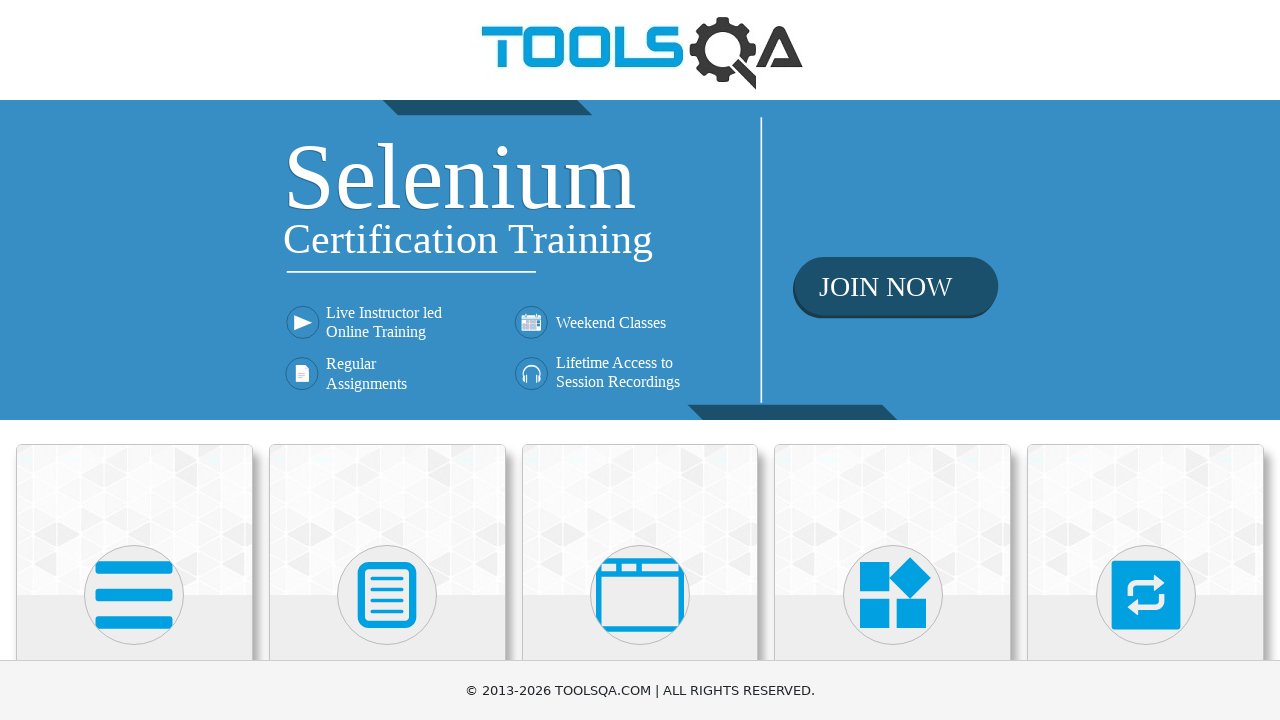

Clicked on Elements card to open it at (134, 520) on (//div[@class='card-up'])[1]
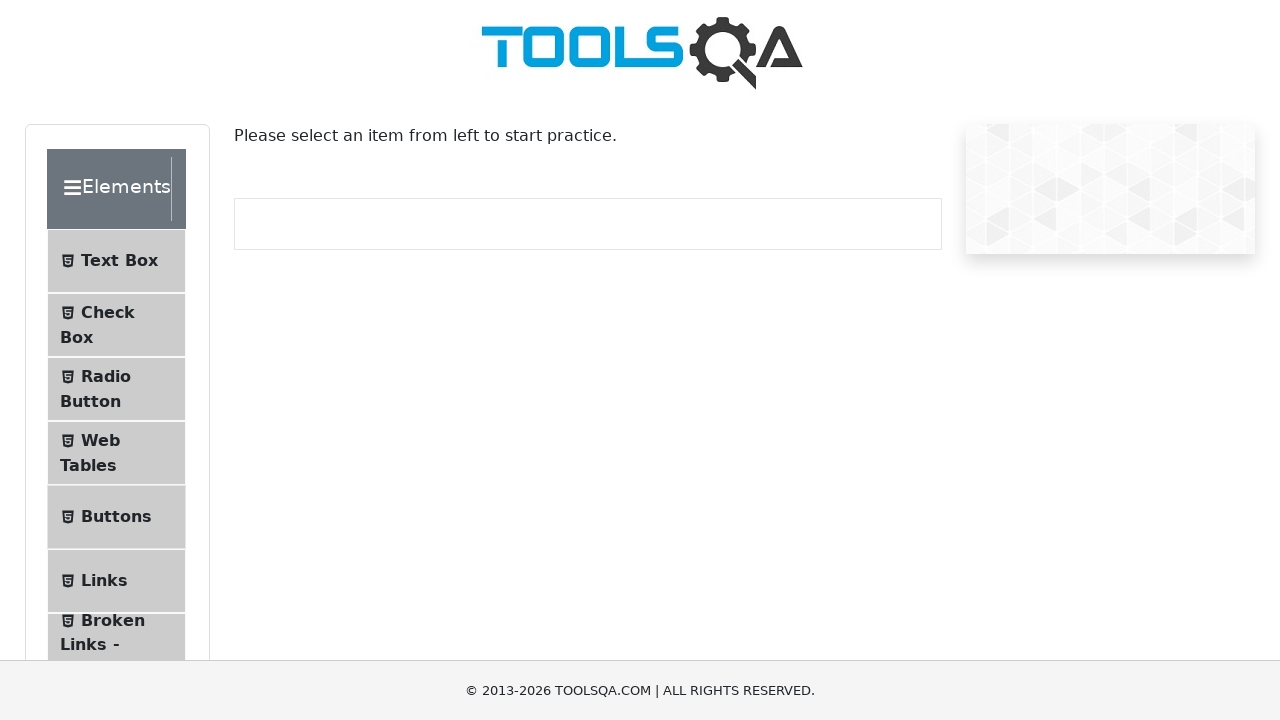

Clicked on Buttons menu item at (116, 517) on (//li[@id='item-4'])[1]
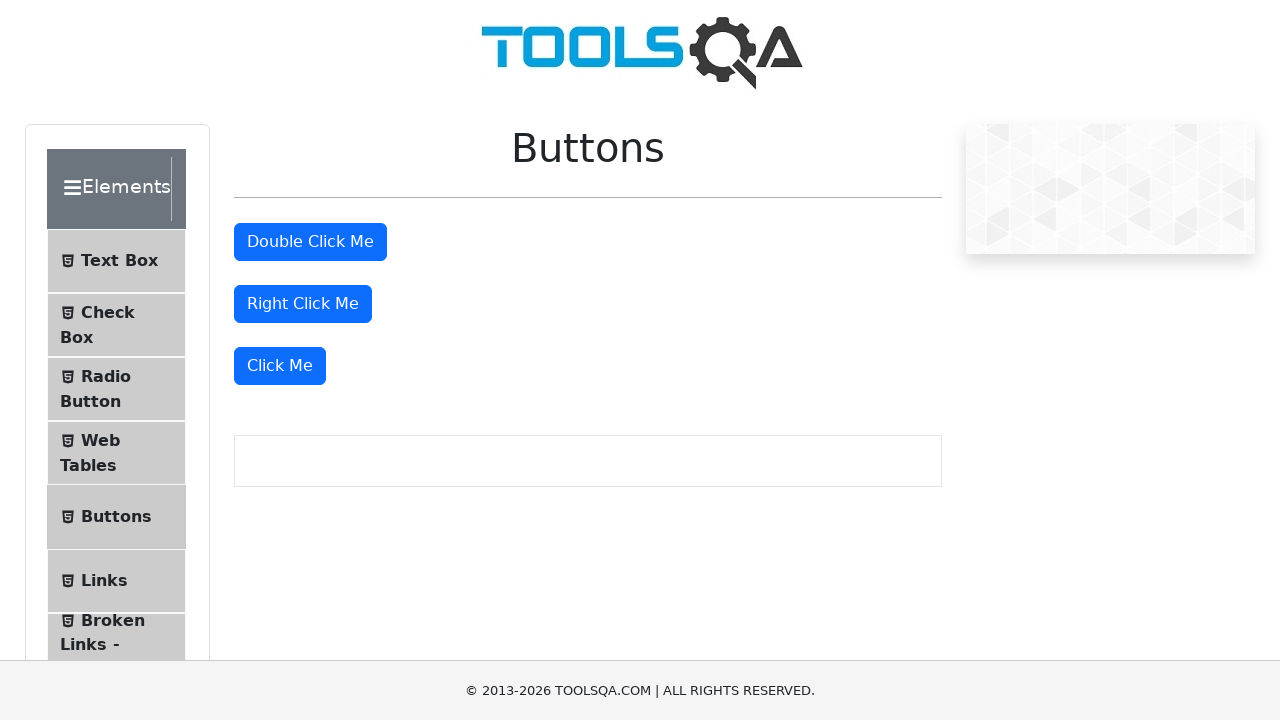

Scrolled down to see all button elements
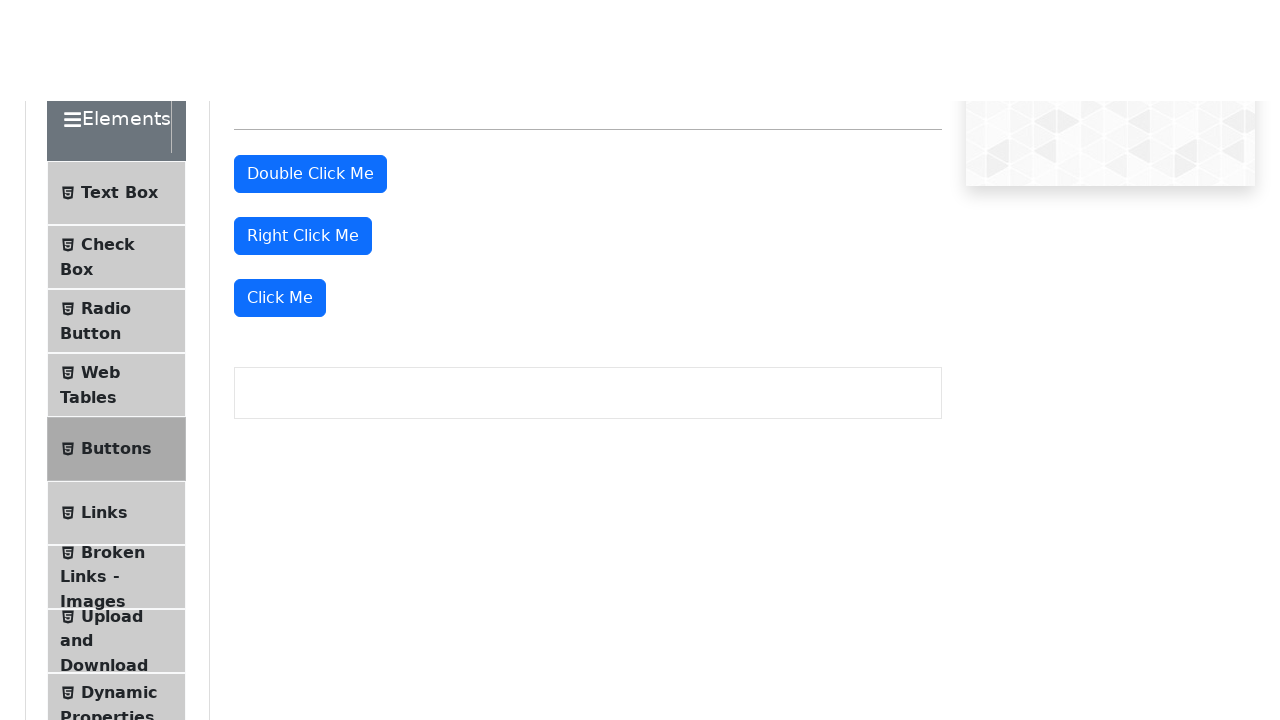

Performed double-click on 'Double Click Me' button at (310, 242) on xpath=//button[normalize-space()='Double Click Me']
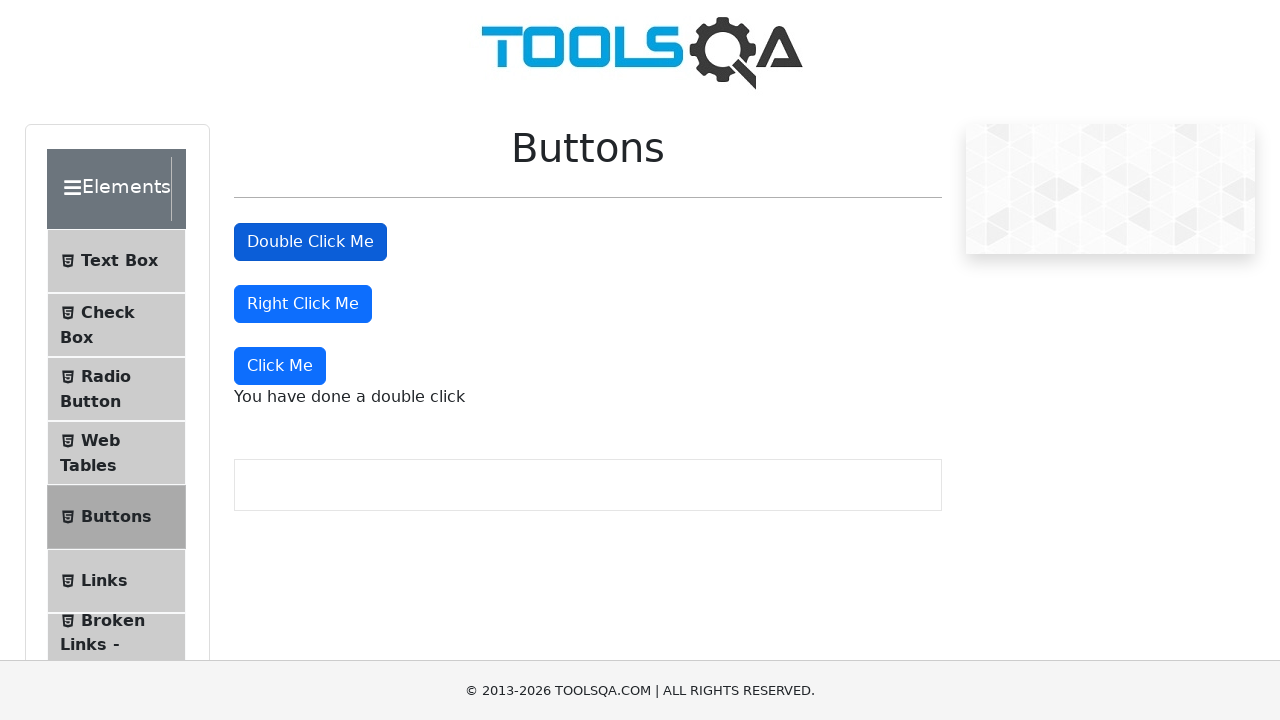

Double-click message appeared
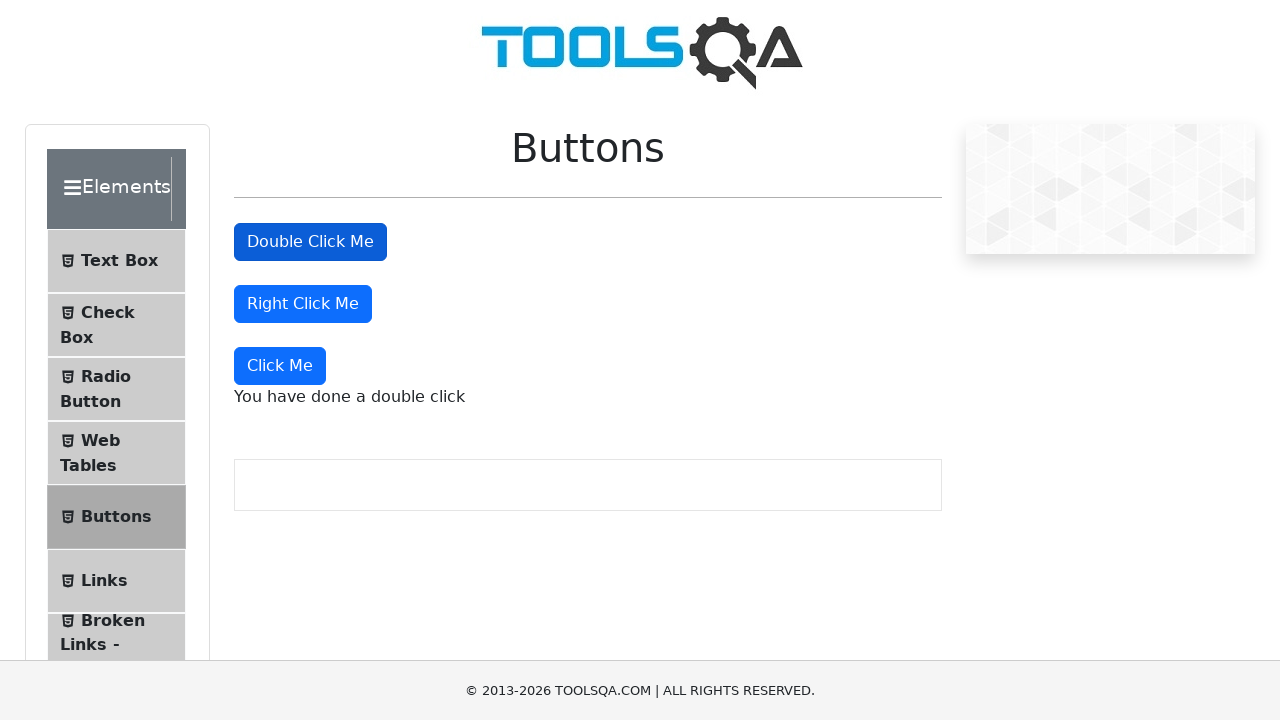

Performed right-click on 'Right Click Me' button at (303, 304) on //button[normalize-space()='Right Click Me']
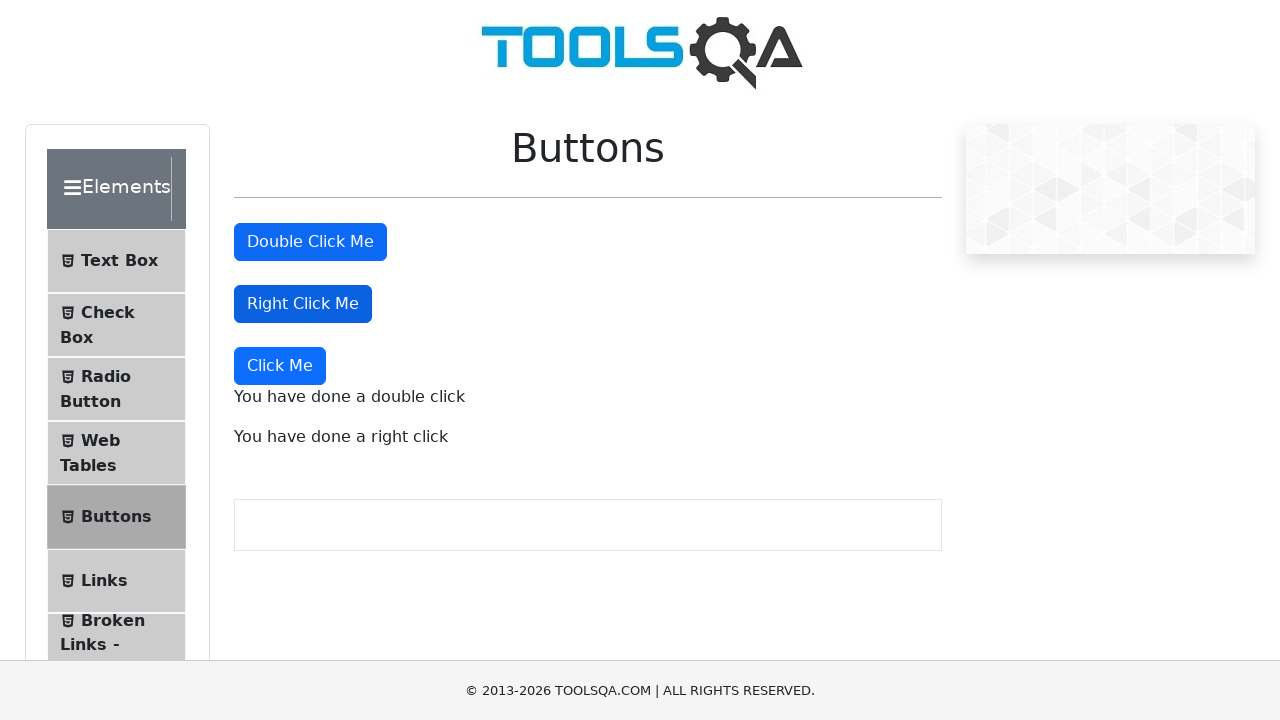

Right-click message appeared
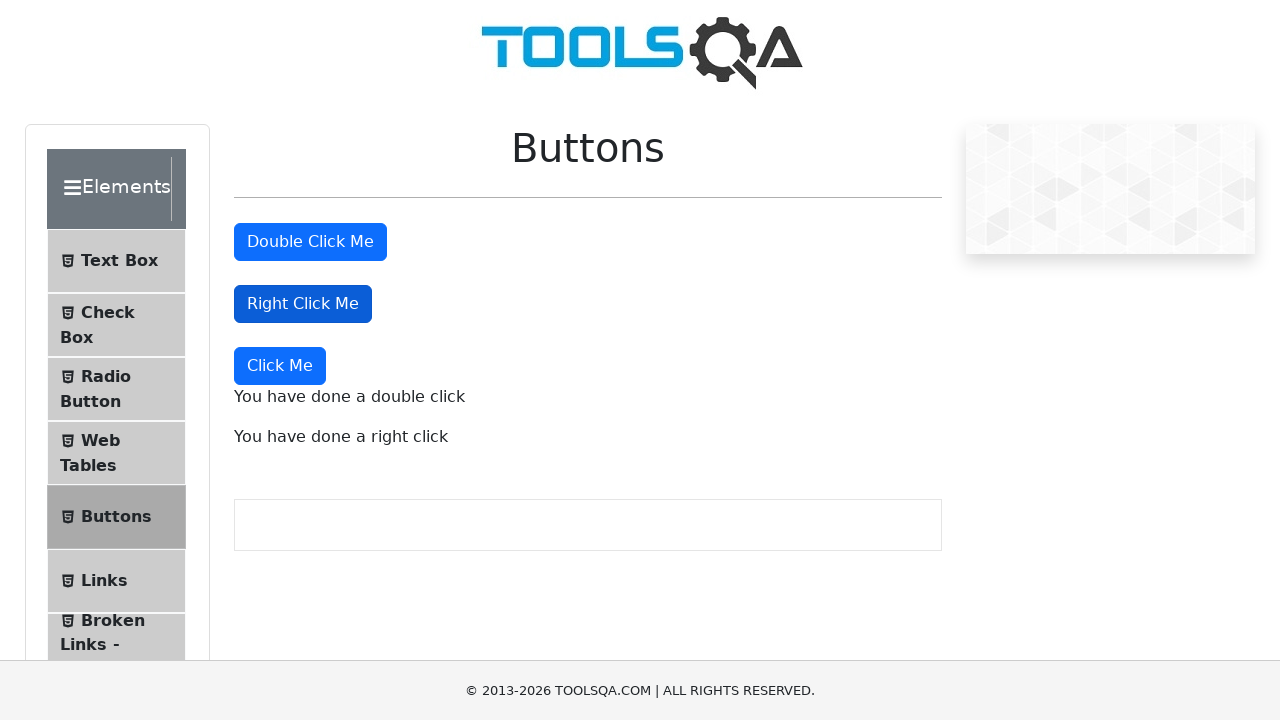

Performed normal click on 'Click Me' button at (280, 366) on xpath=//button[normalize-space()='Click Me']
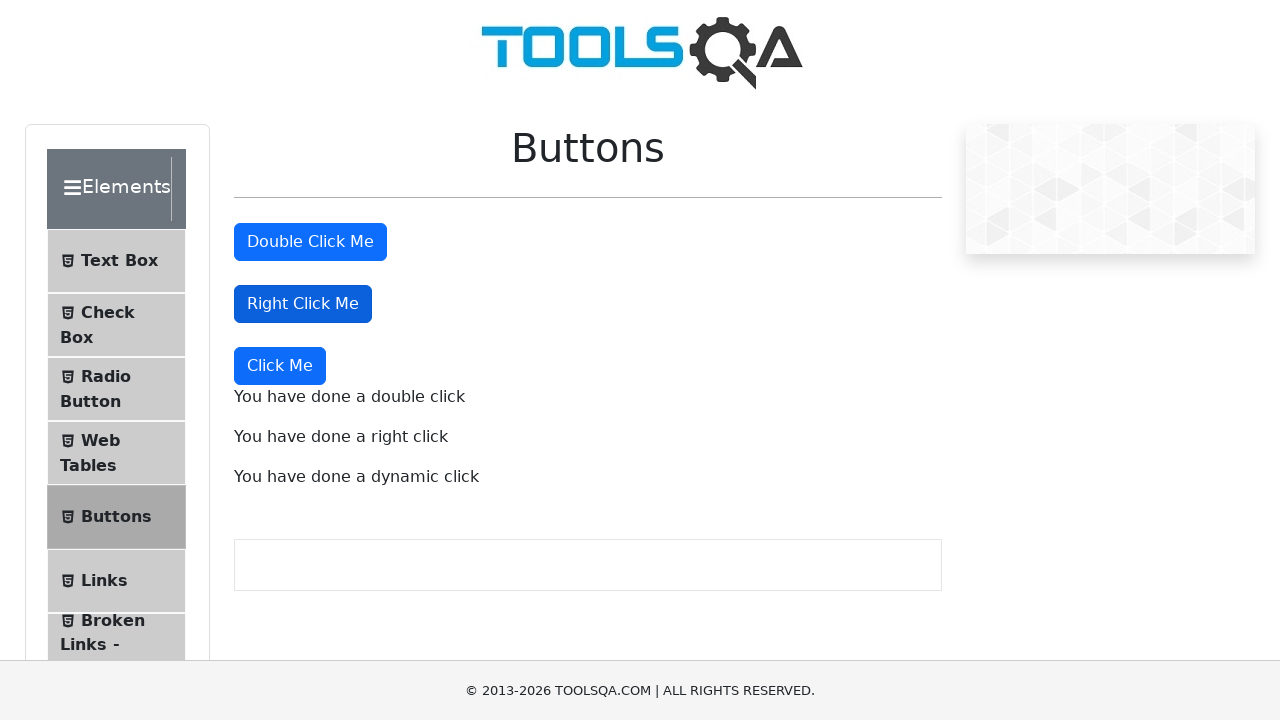

Normal click message appeared
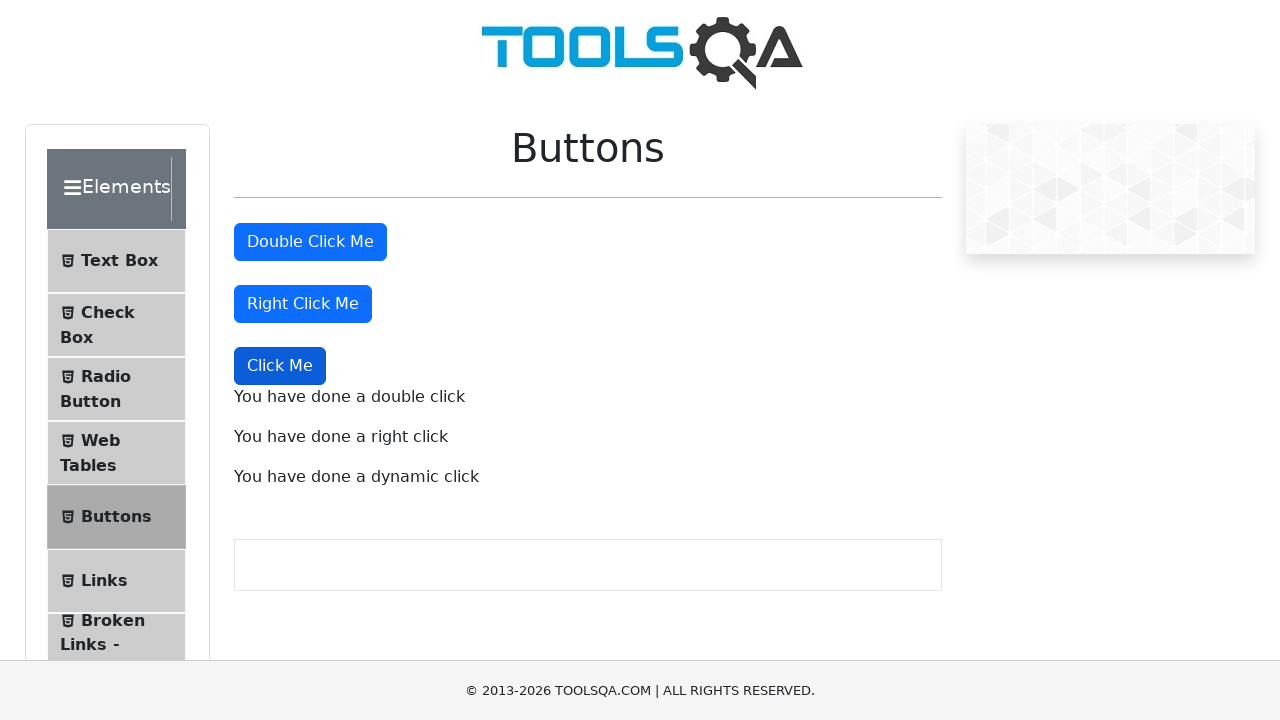

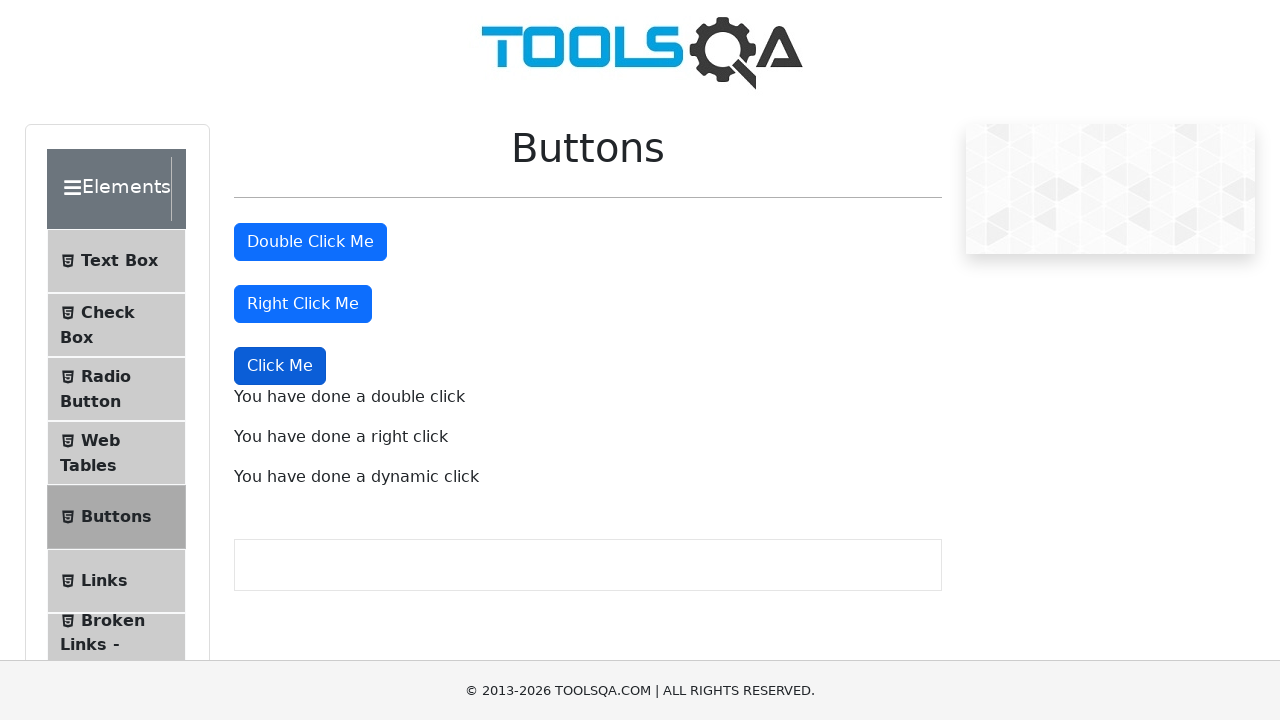